Tests static dropdown selection functionality by selecting options from three different dropdown menus (fruits, superheros, and language)

Starting URL: https://letcode.in/dropdowns

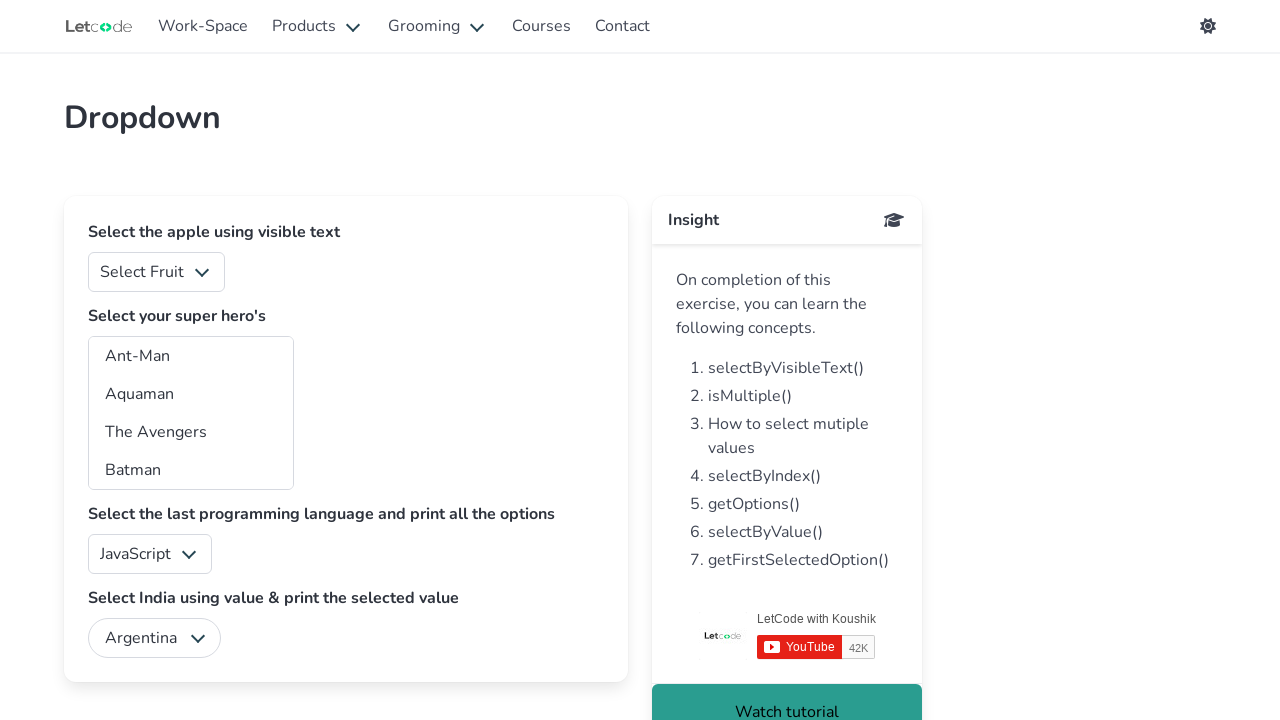

Selected option '2' from fruits dropdown on #fruits
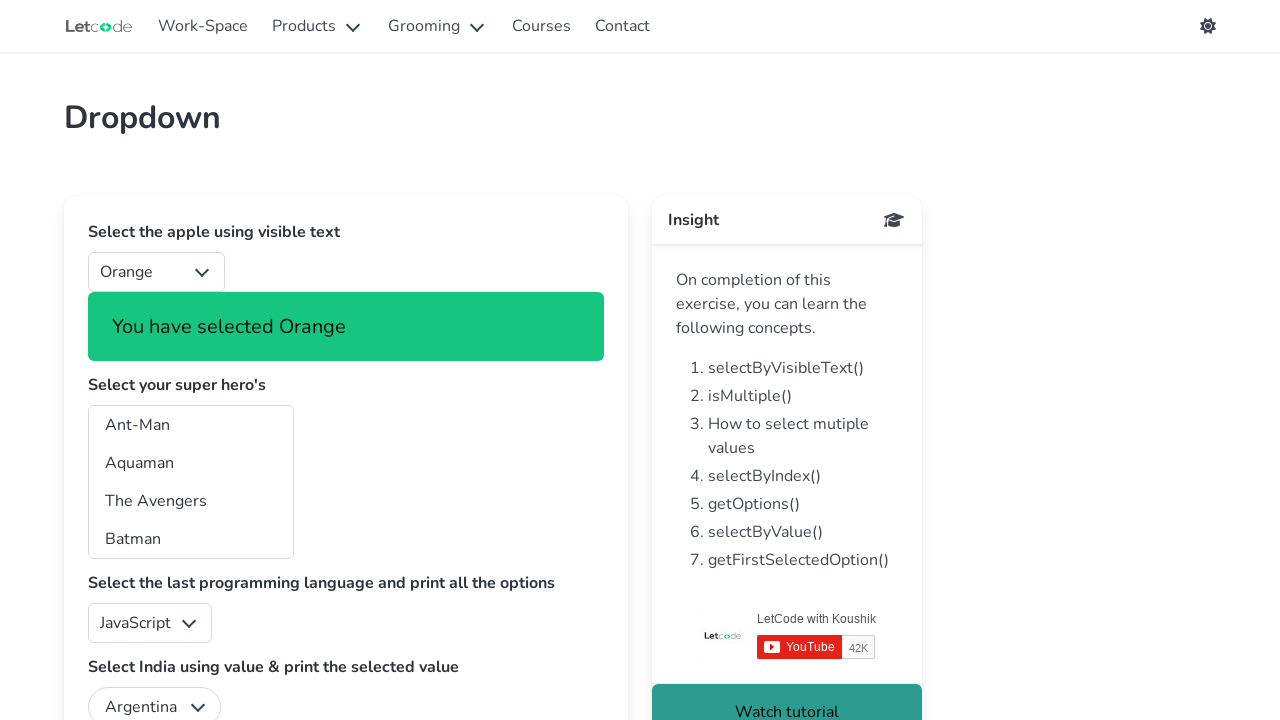

Selected option 'ta' from superheros dropdown on #superheros
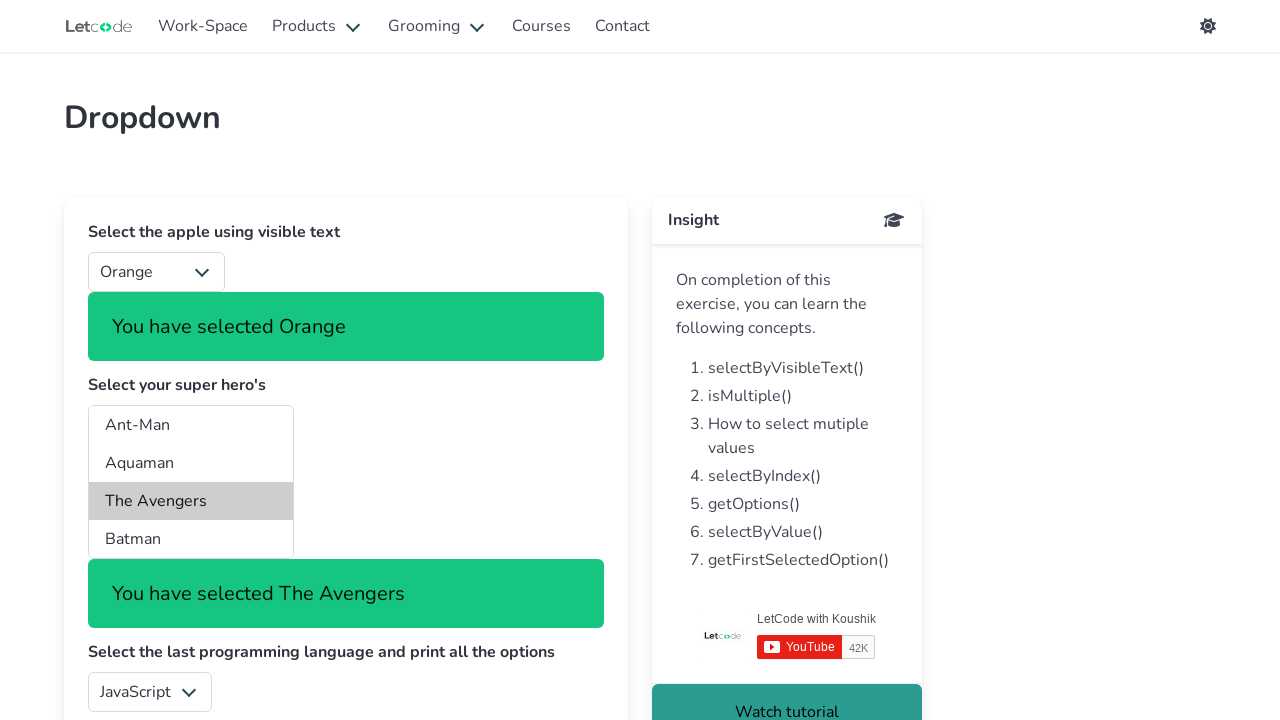

Selected option 'swift' from language dropdown on #lang
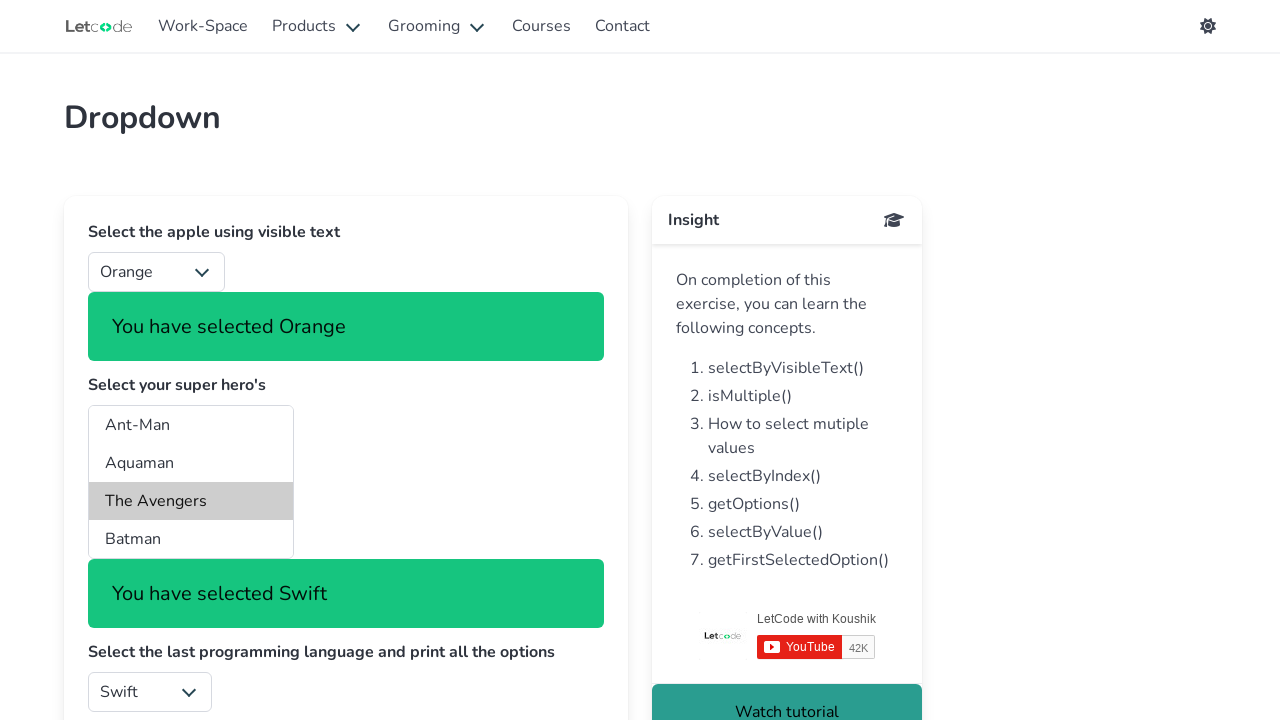

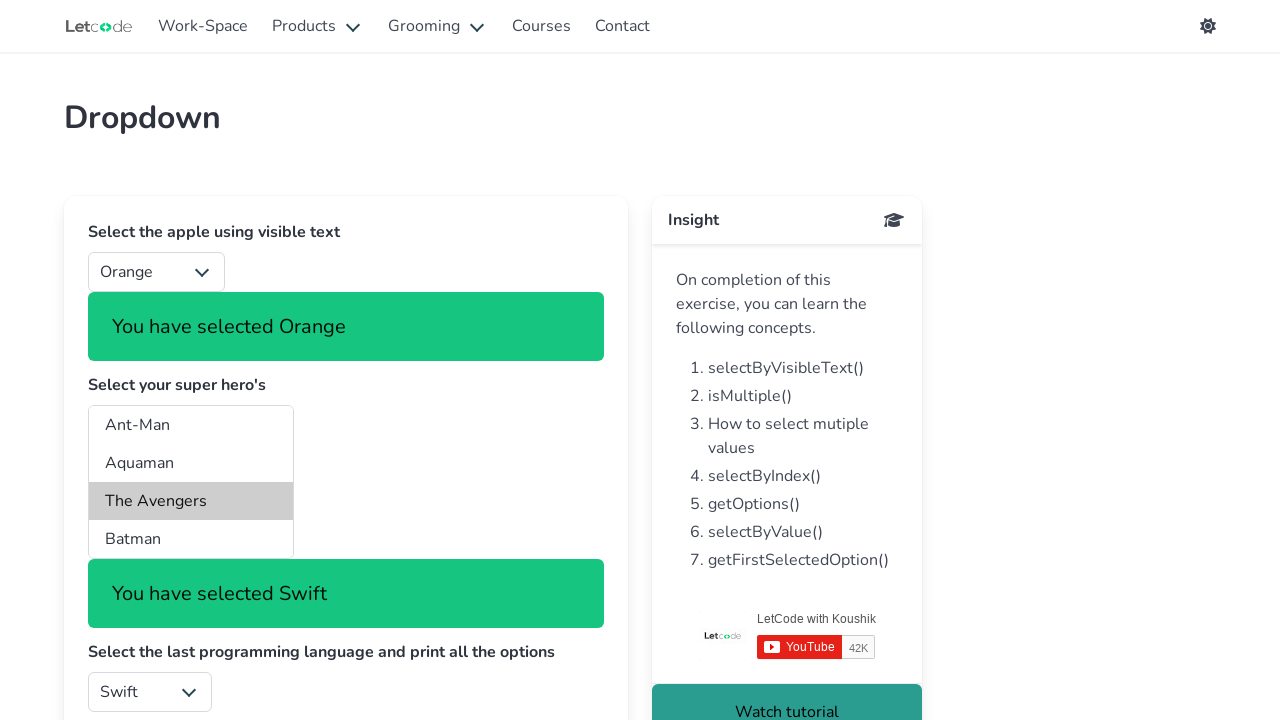